Tests adding a single element by clicking the Add Element button and verifying a Delete button appears

Starting URL: https://the-internet.herokuapp.com/add_remove_elements/

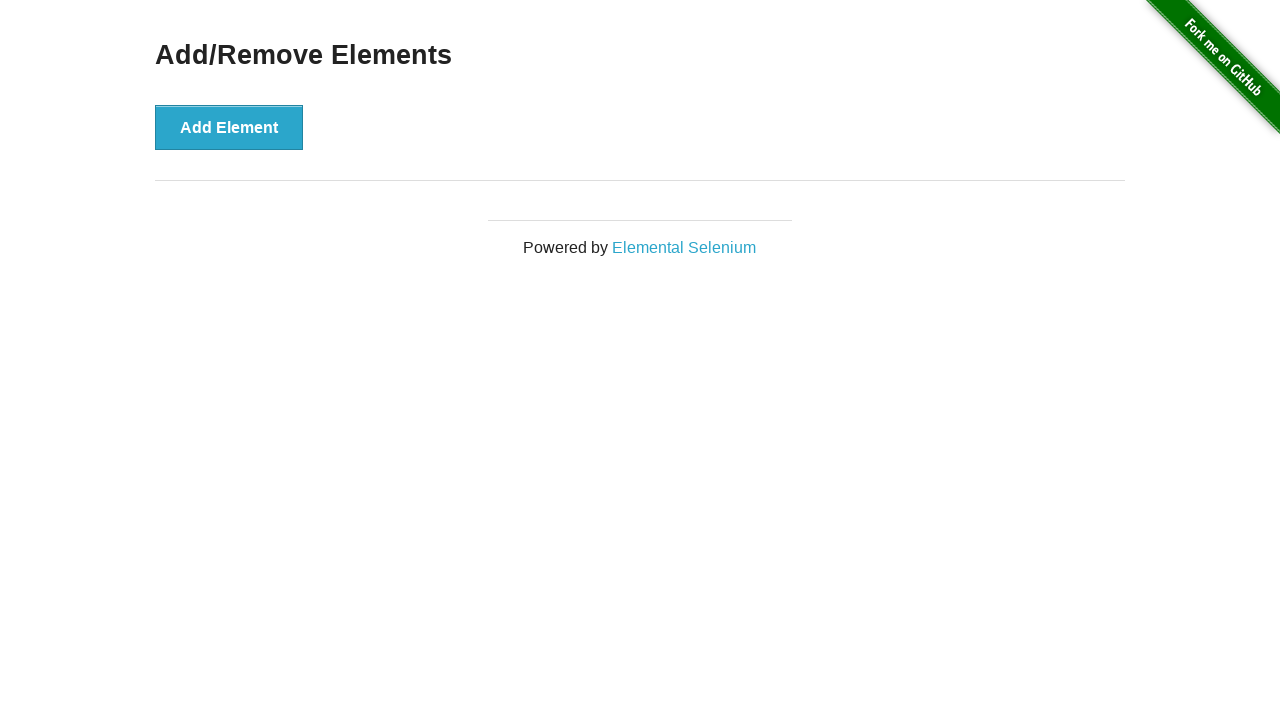

Navigated to Add/Remove Elements page
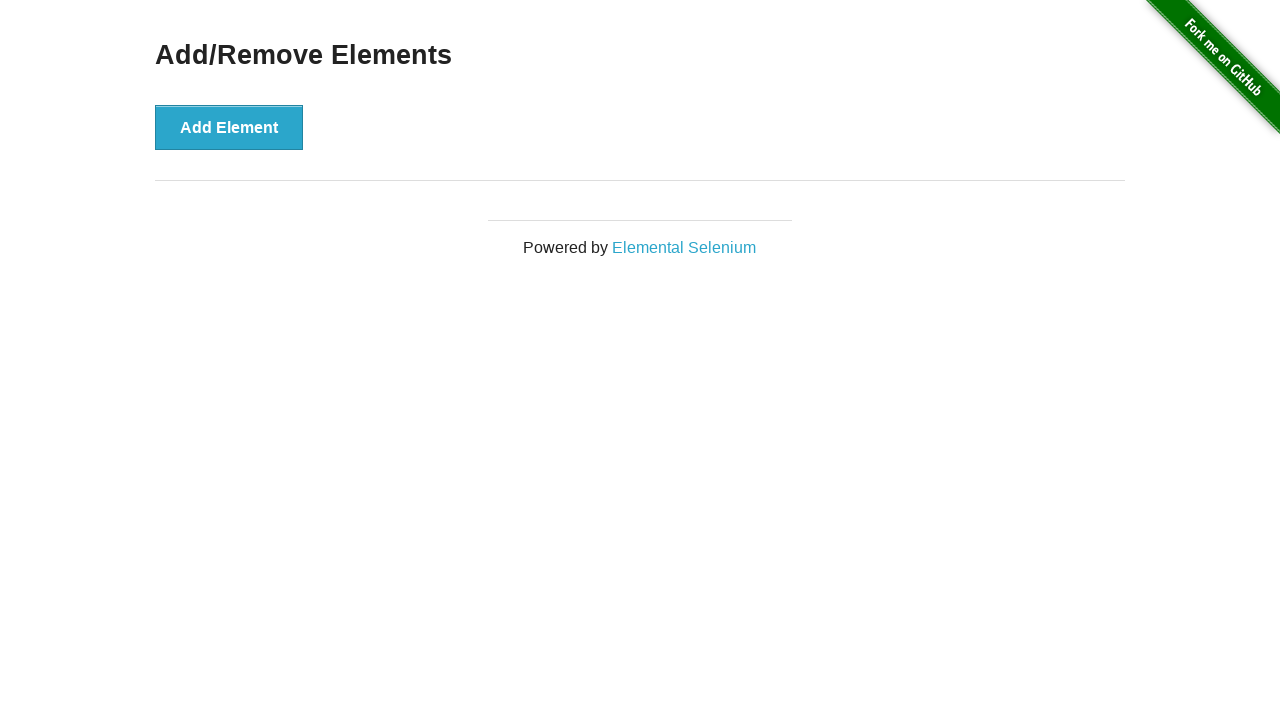

Clicked the Add Element button at (229, 127) on button[onclick='addElement()']
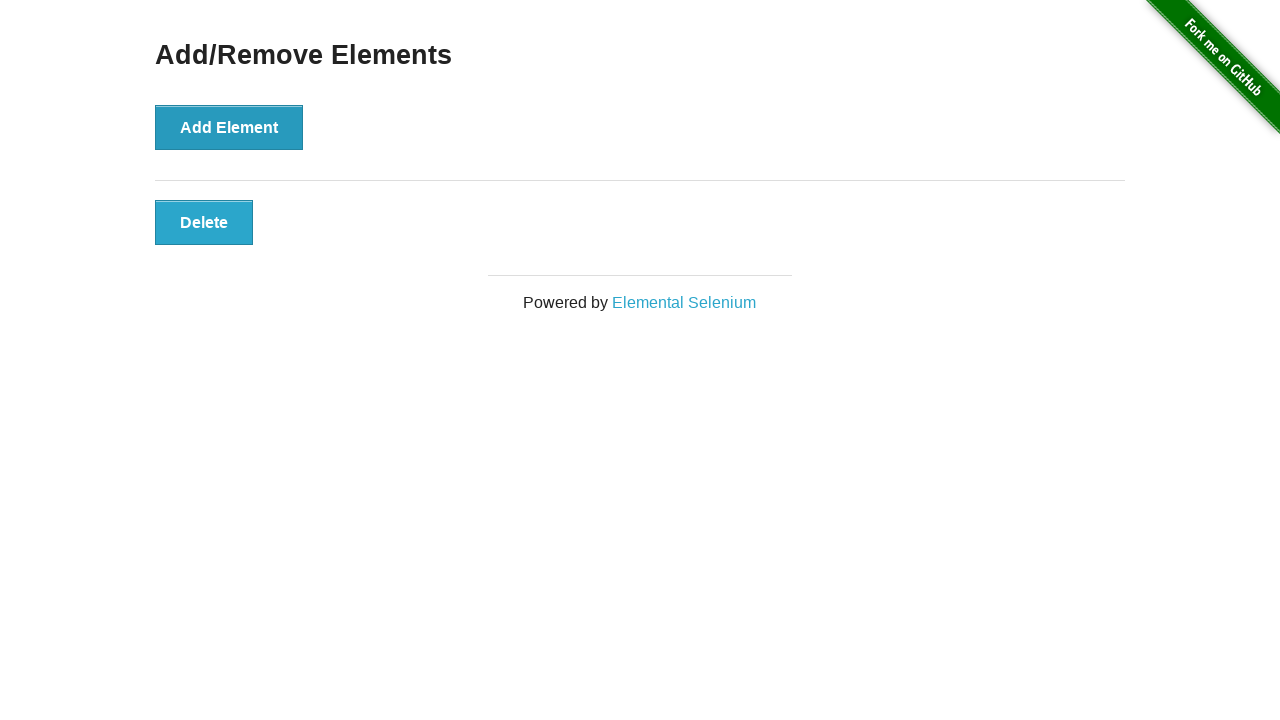

Delete button appeared after adding element
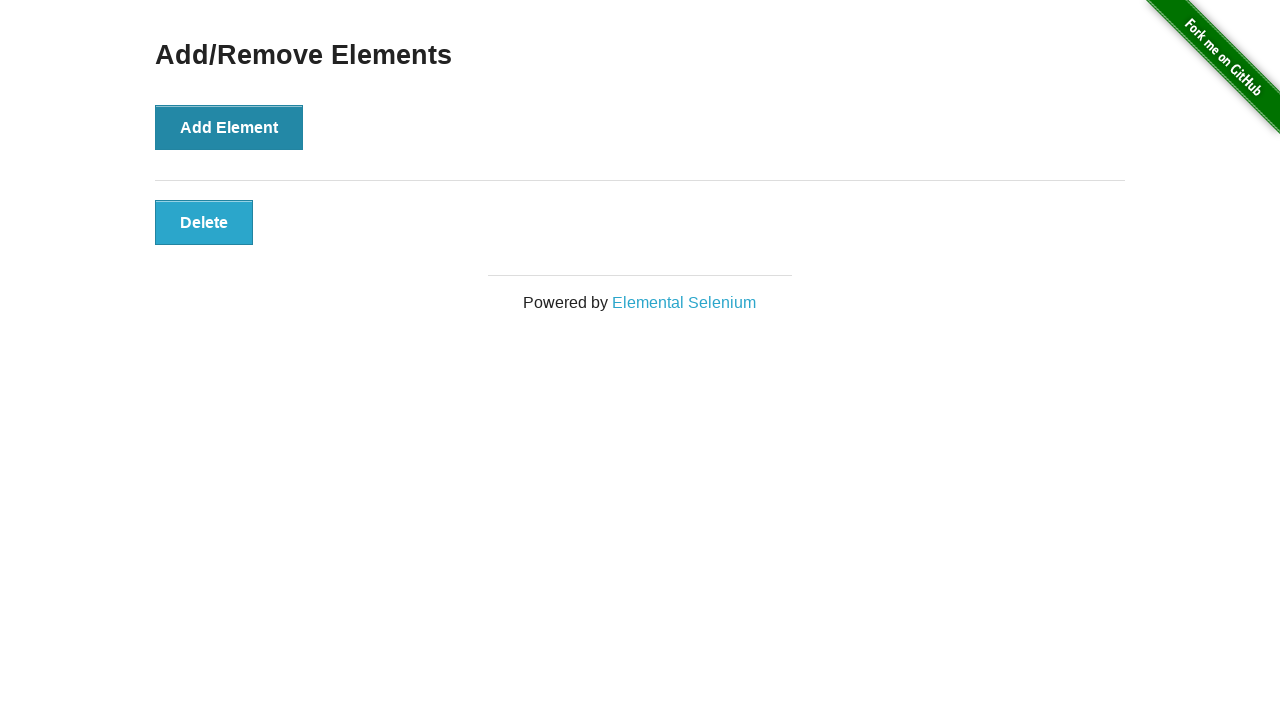

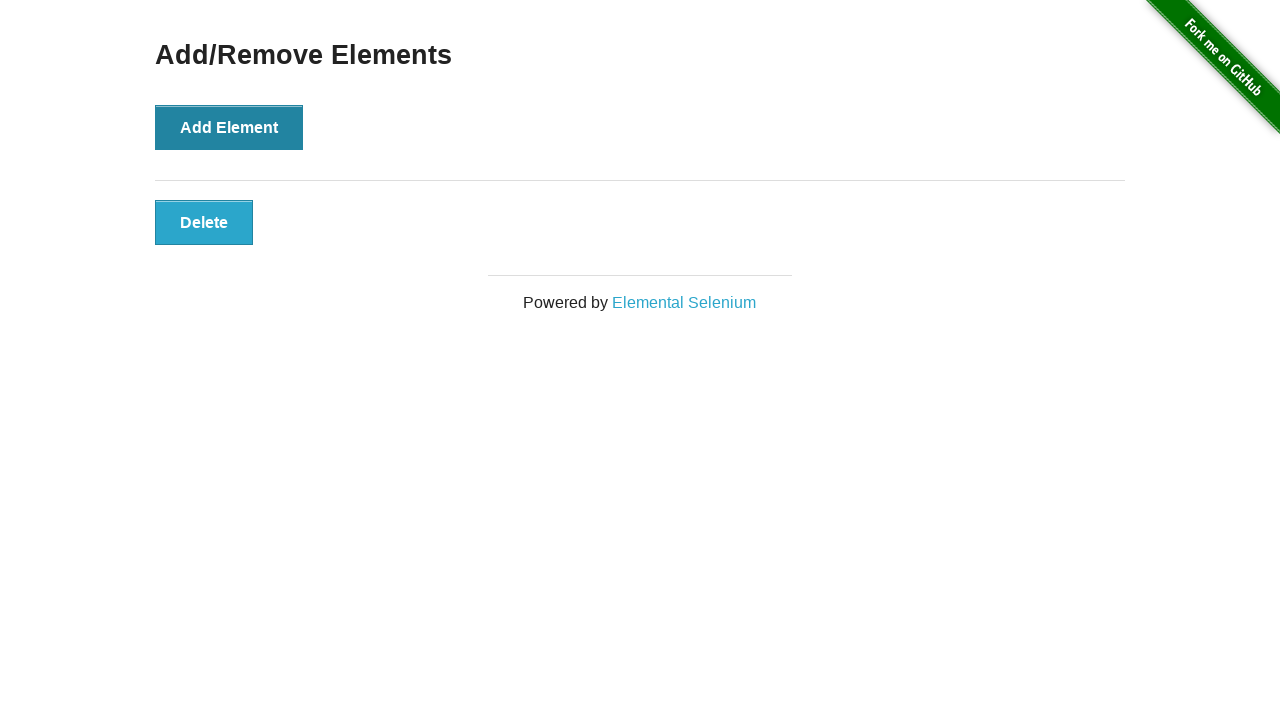